Tests different types of button clicks including double-click, right-click, and regular click

Starting URL: https://demoqa.com/buttons

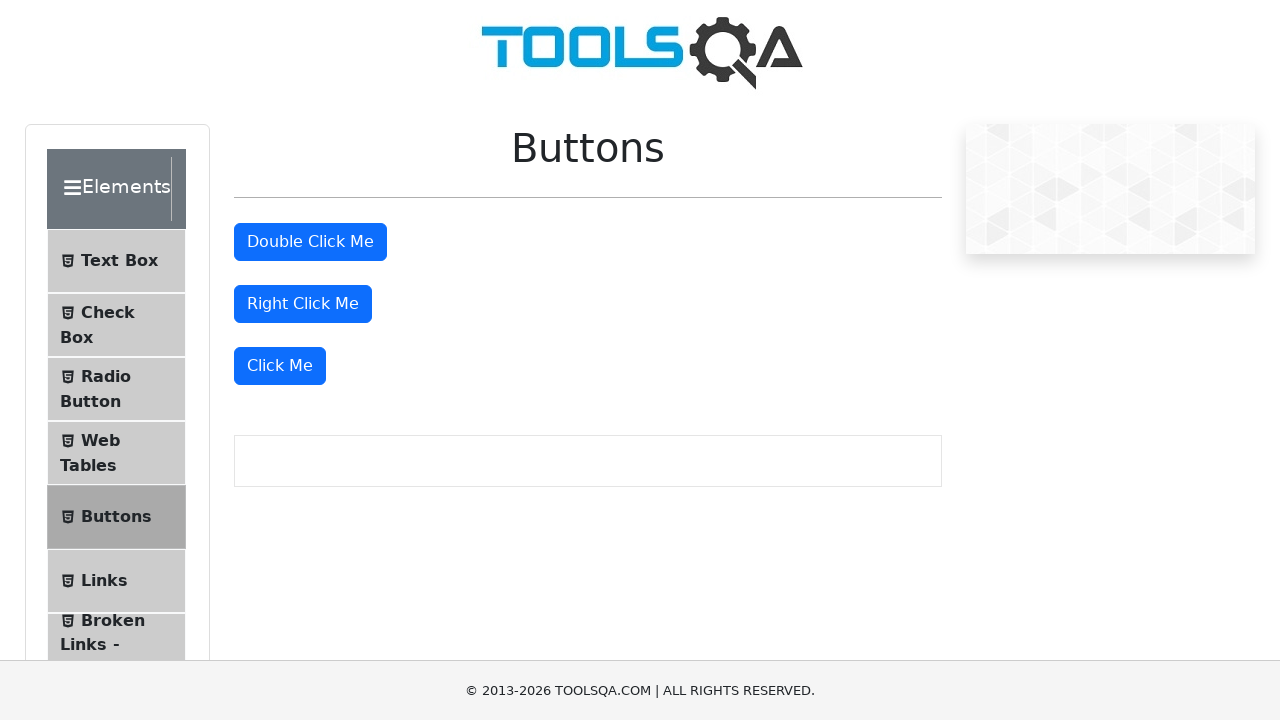

Double-clicked the second button at (310, 242) on button >> nth=1
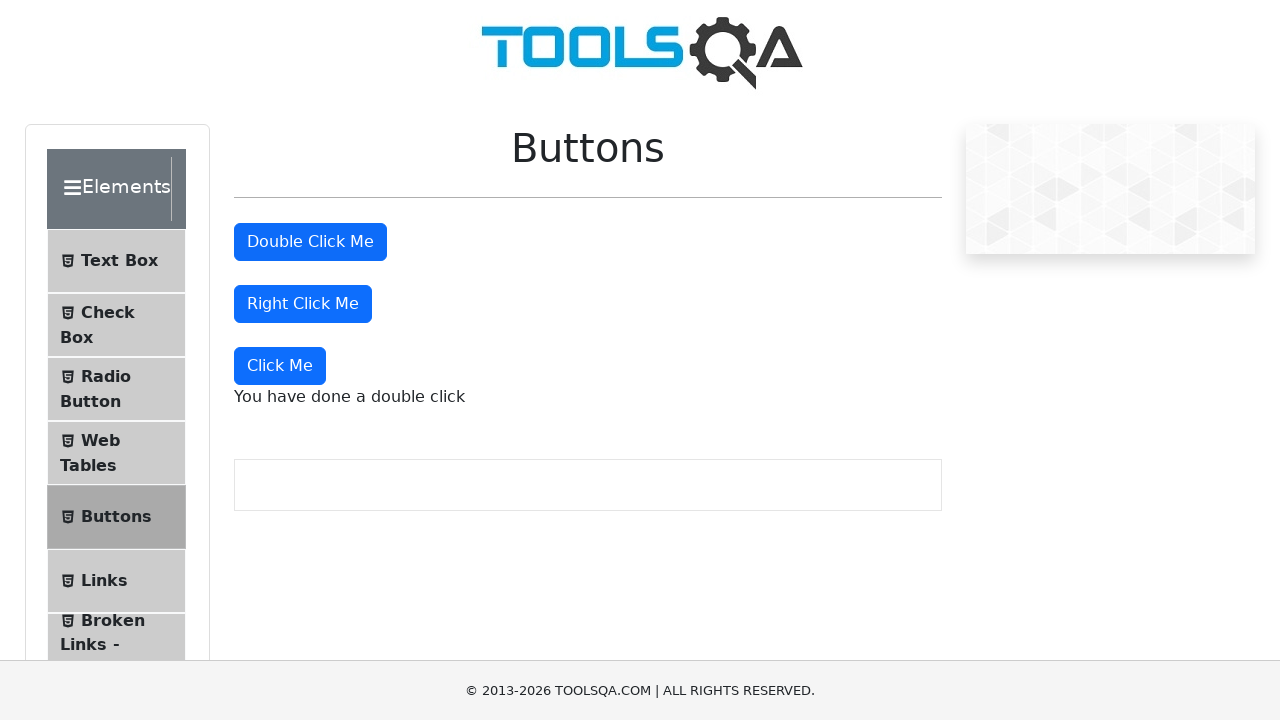

Right-clicked the third button at (303, 304) on button >> nth=2
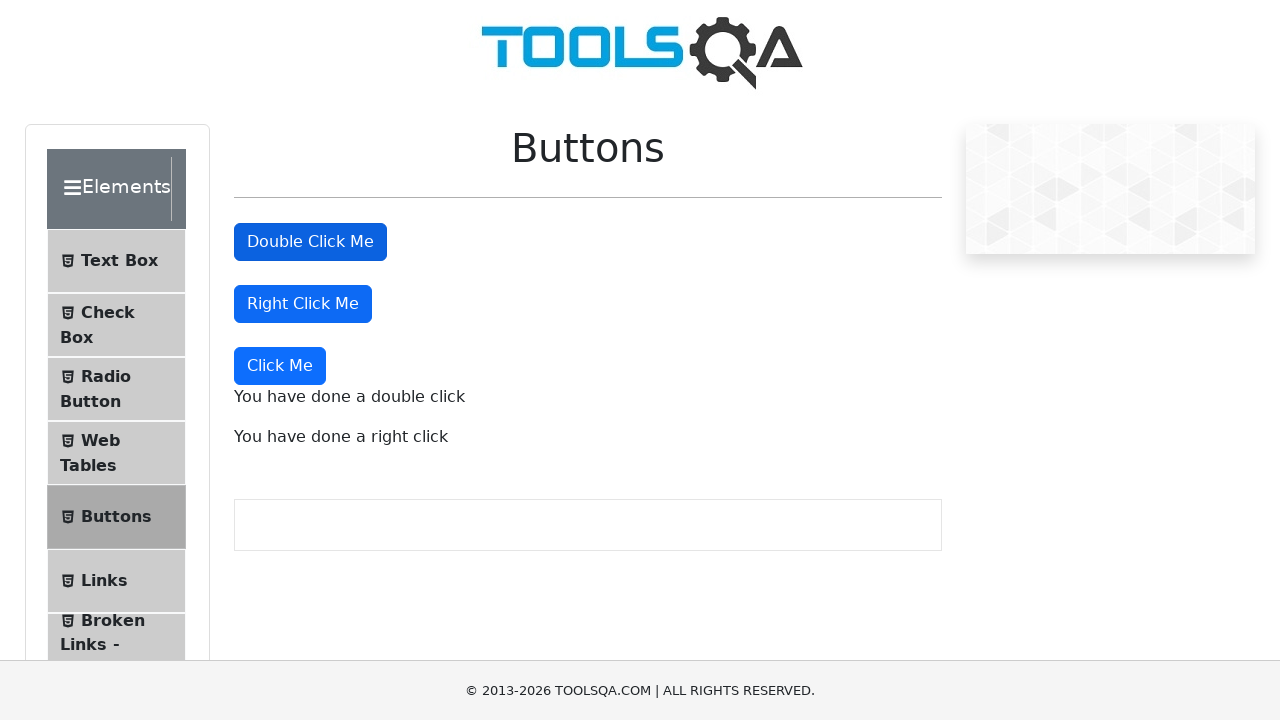

Clicked the fourth button at (280, 366) on button >> nth=3
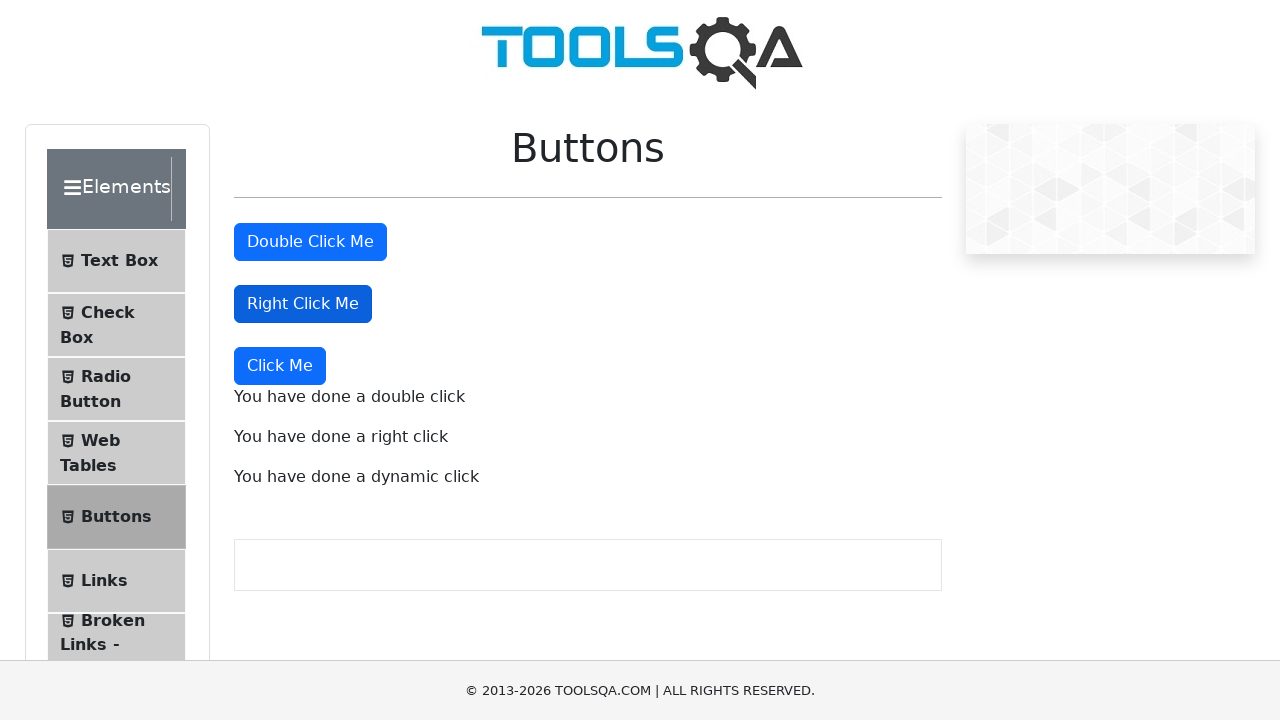

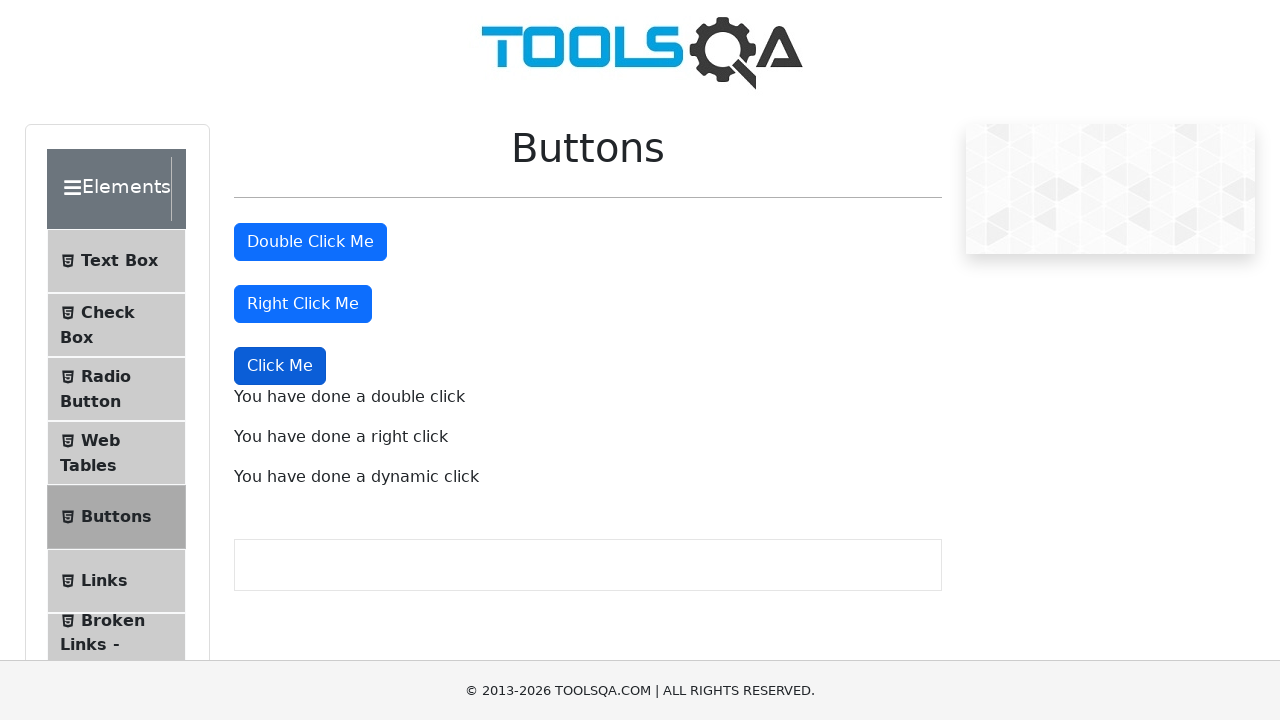